Tests navigation through degree symbol website to a math page, then navigates to a form page using a calculated link text, and submits a registration form with personal details

Starting URL: https://www.degreesymbol.net/

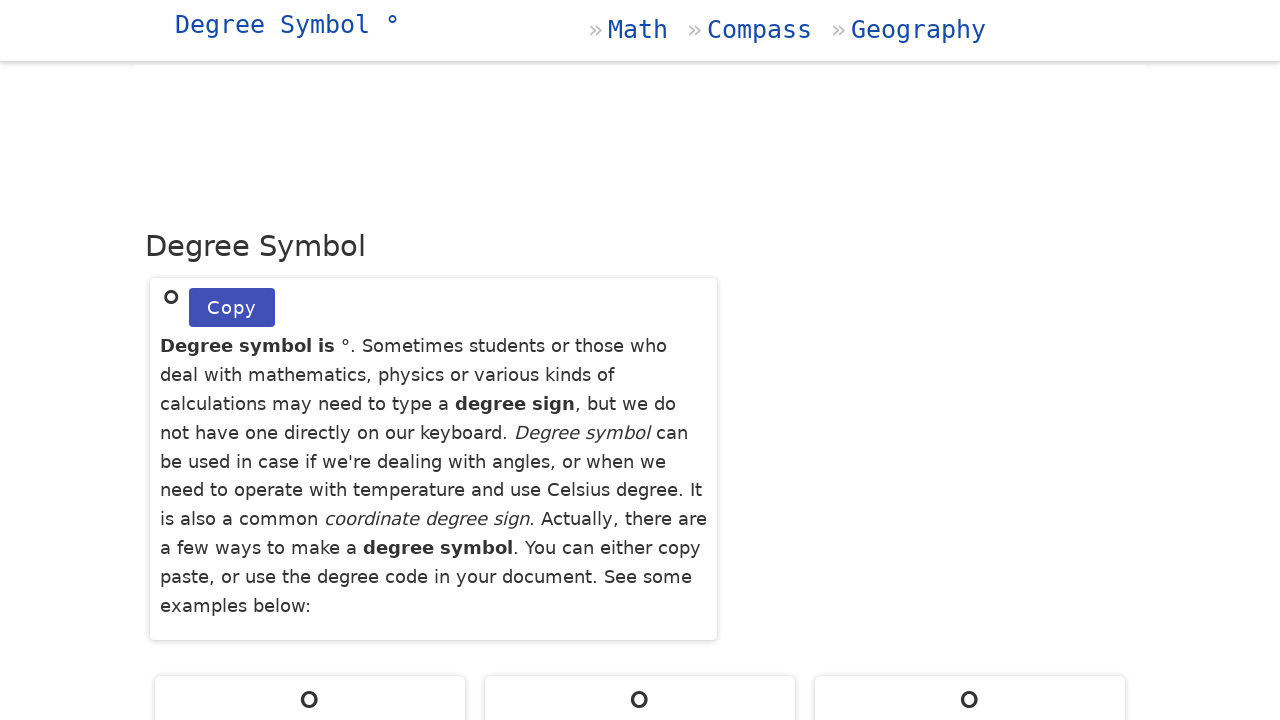

Clicked on Math link at (598, 30) on a:has-text('Math')
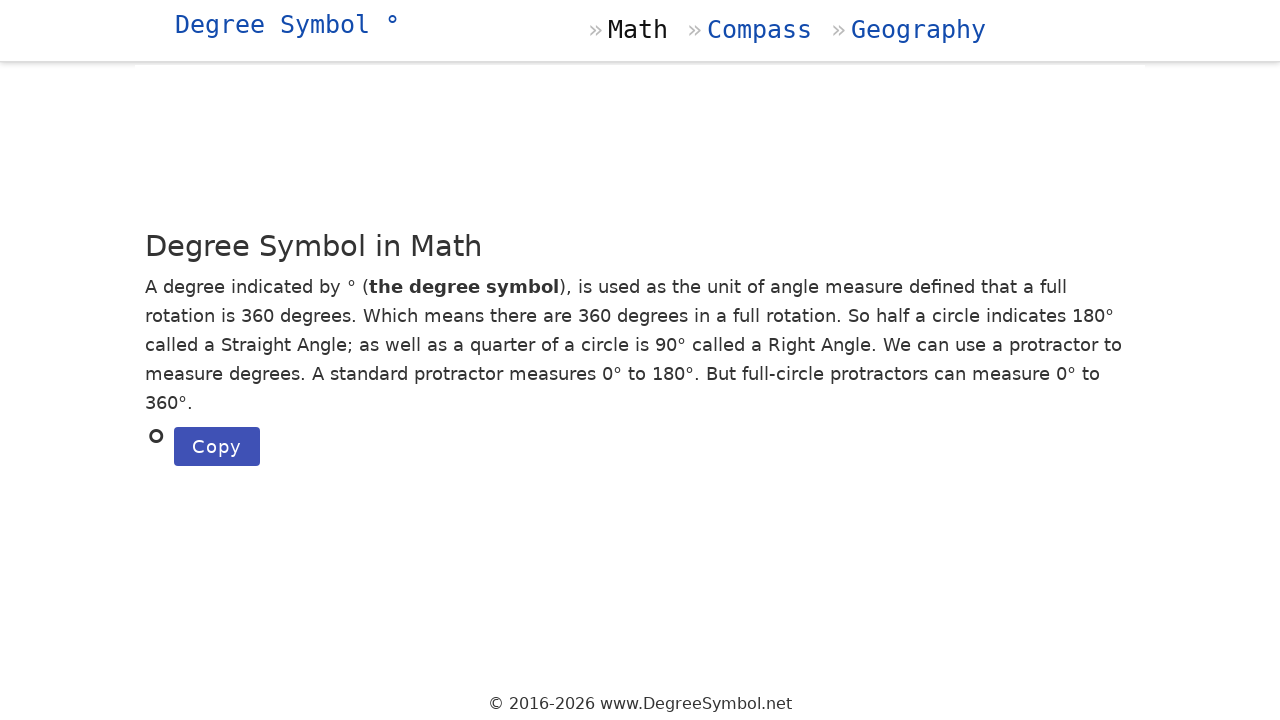

Navigated to form page at https://suninjuly.github.io/find_link_text
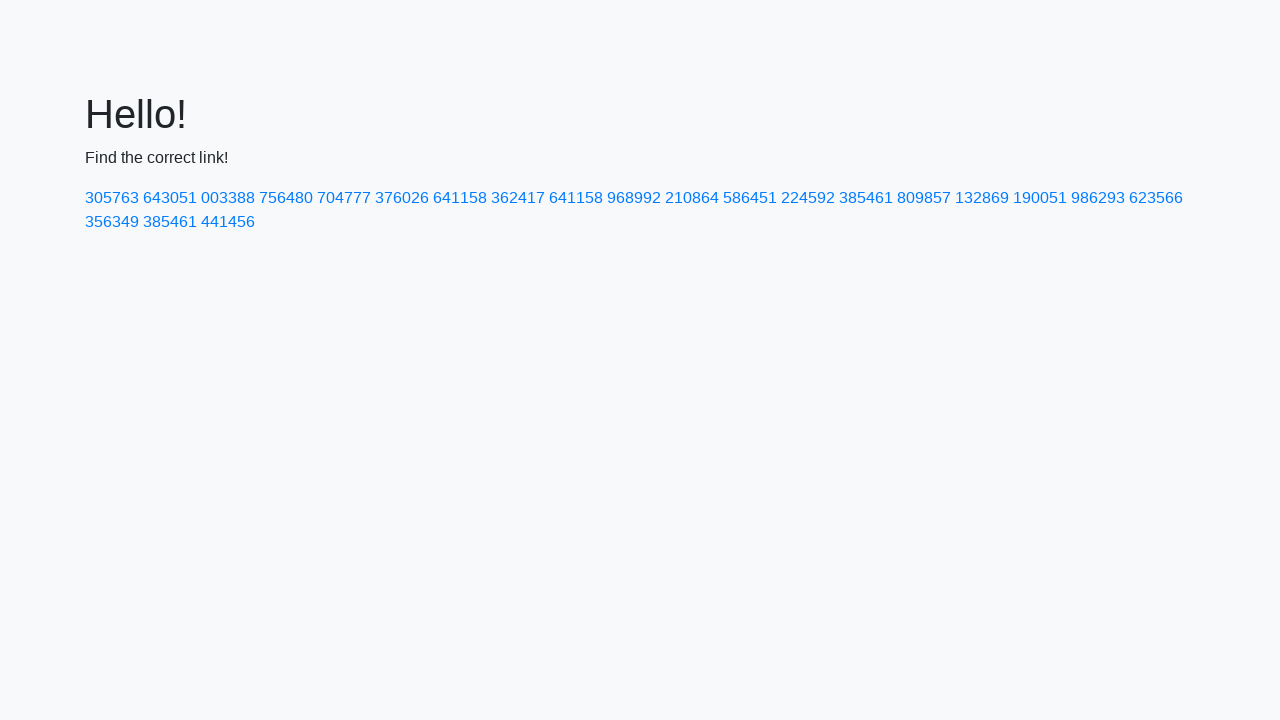

Clicked on calculated link with text '224592' at (808, 198) on a:text-is('224592')
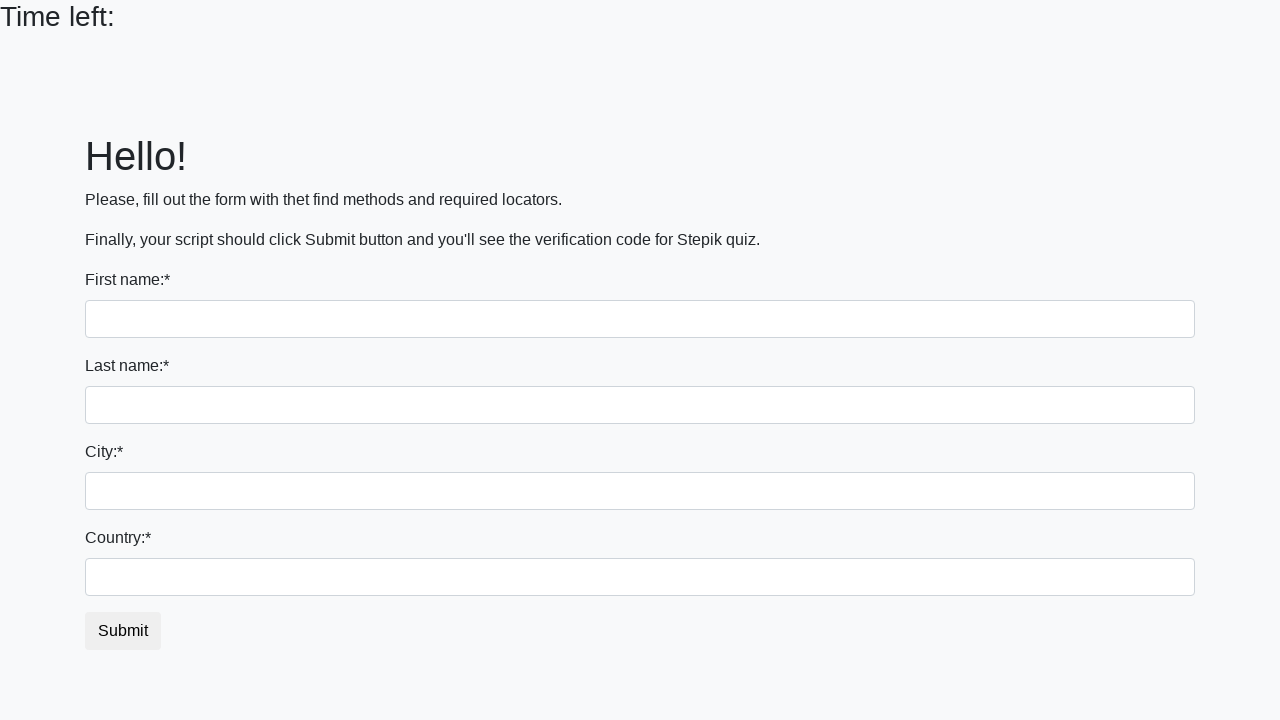

Filled in first name field with 'Ivan' on input[name='first_name']
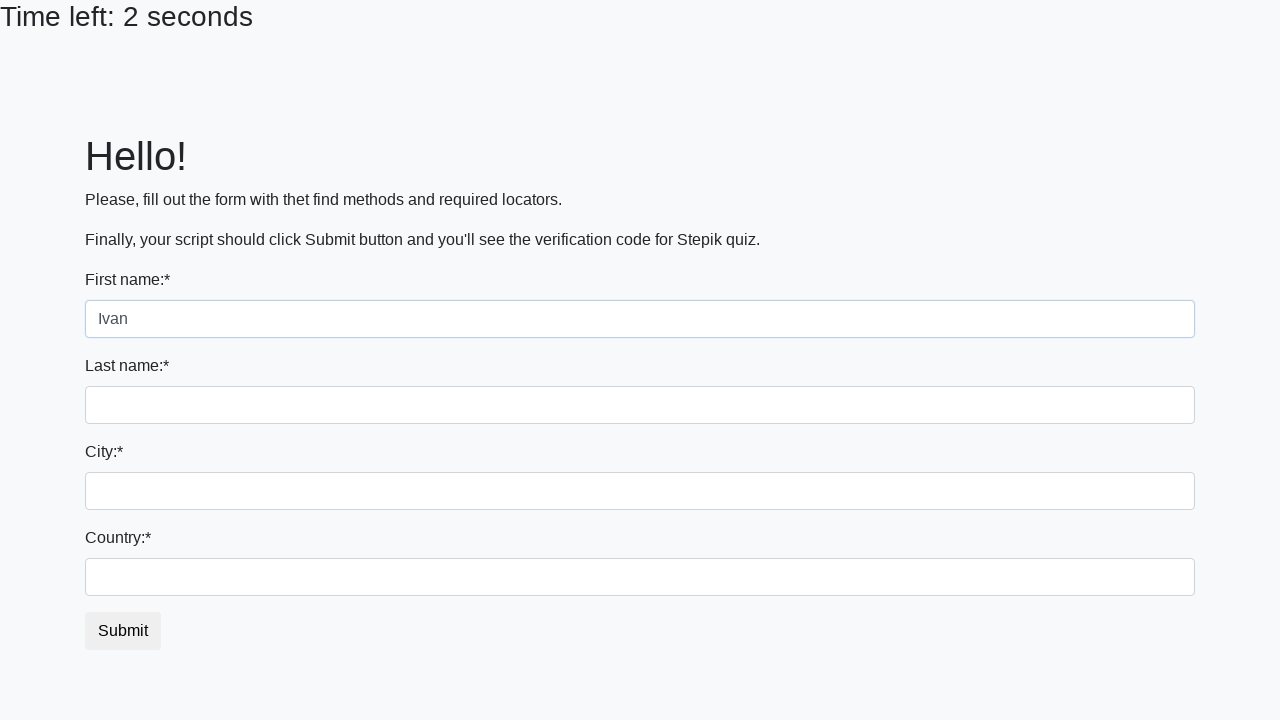

Filled in last name field with 'Petrov' on input[name='last_name']
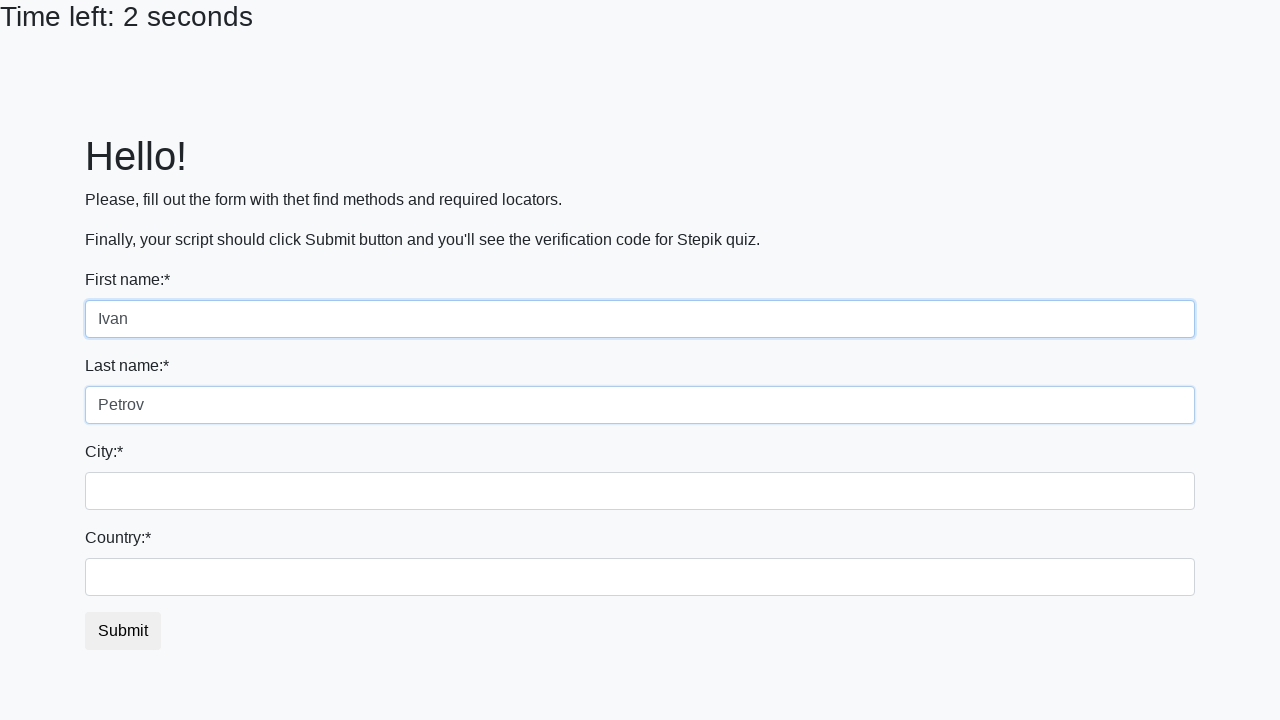

Filled in city field with 'Smolensk' on .city
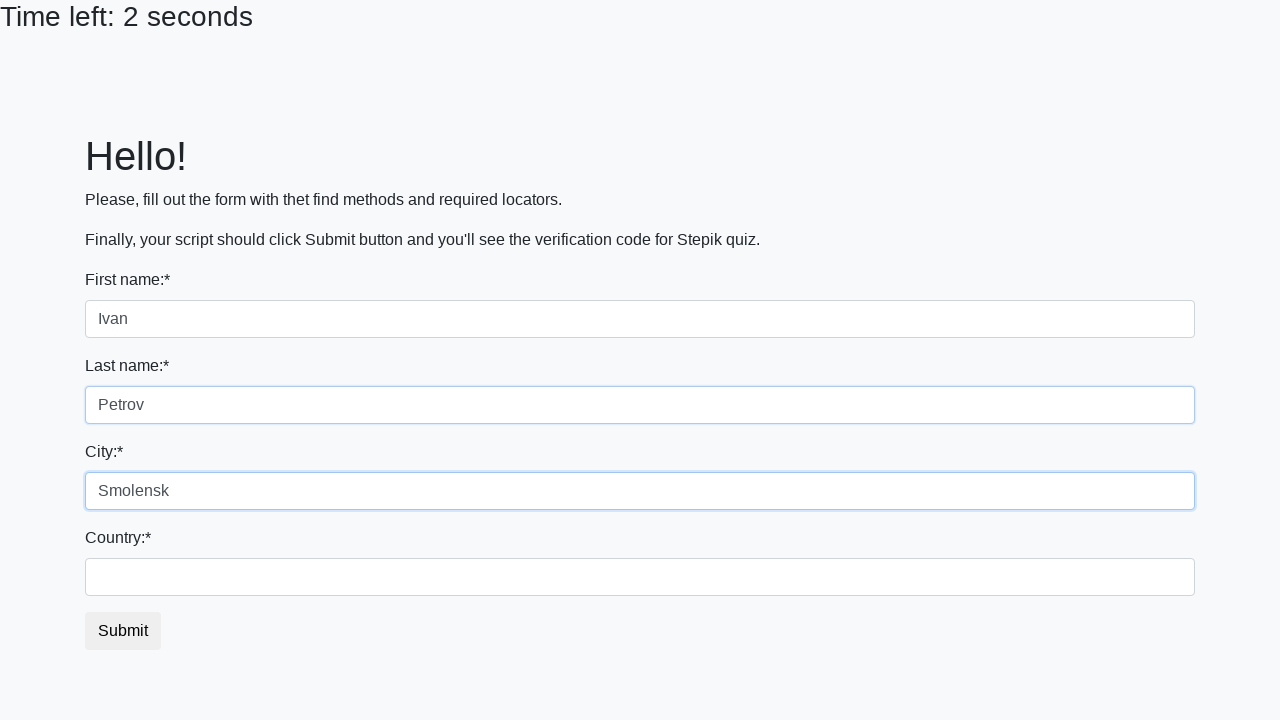

Filled in country field with 'Russia' on #country
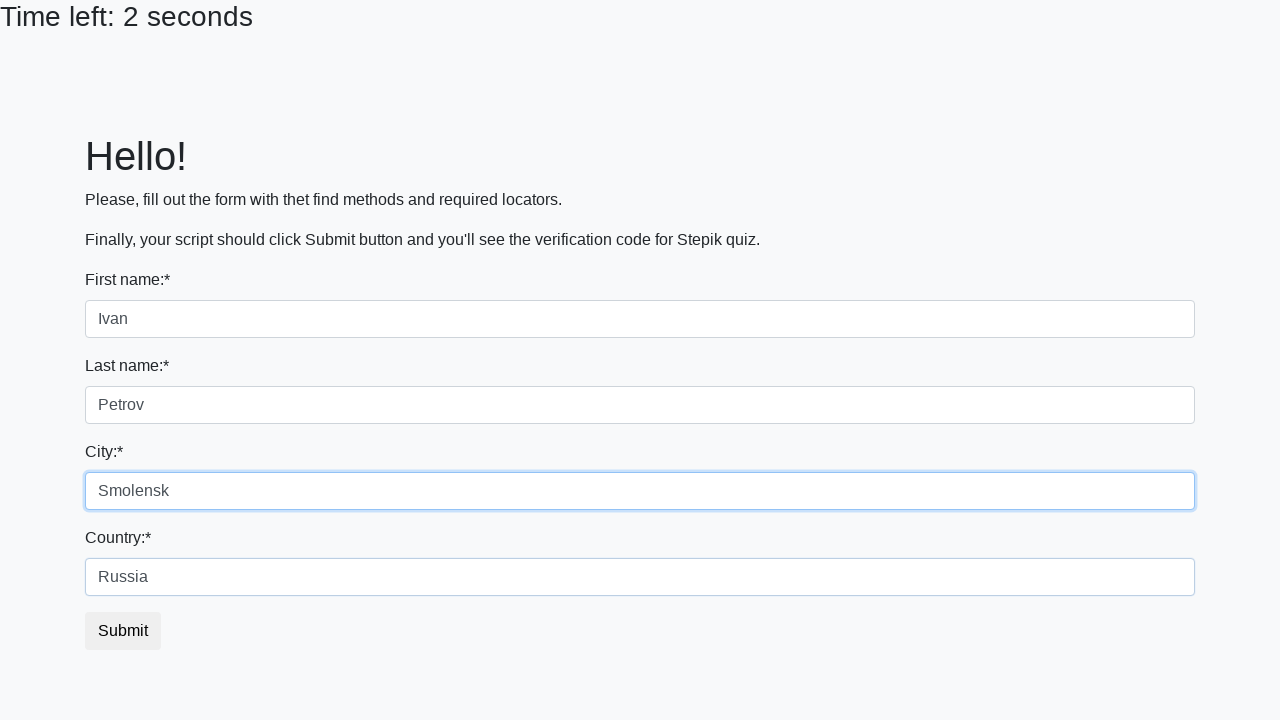

Clicked submit button to complete registration form at (123, 631) on button.btn
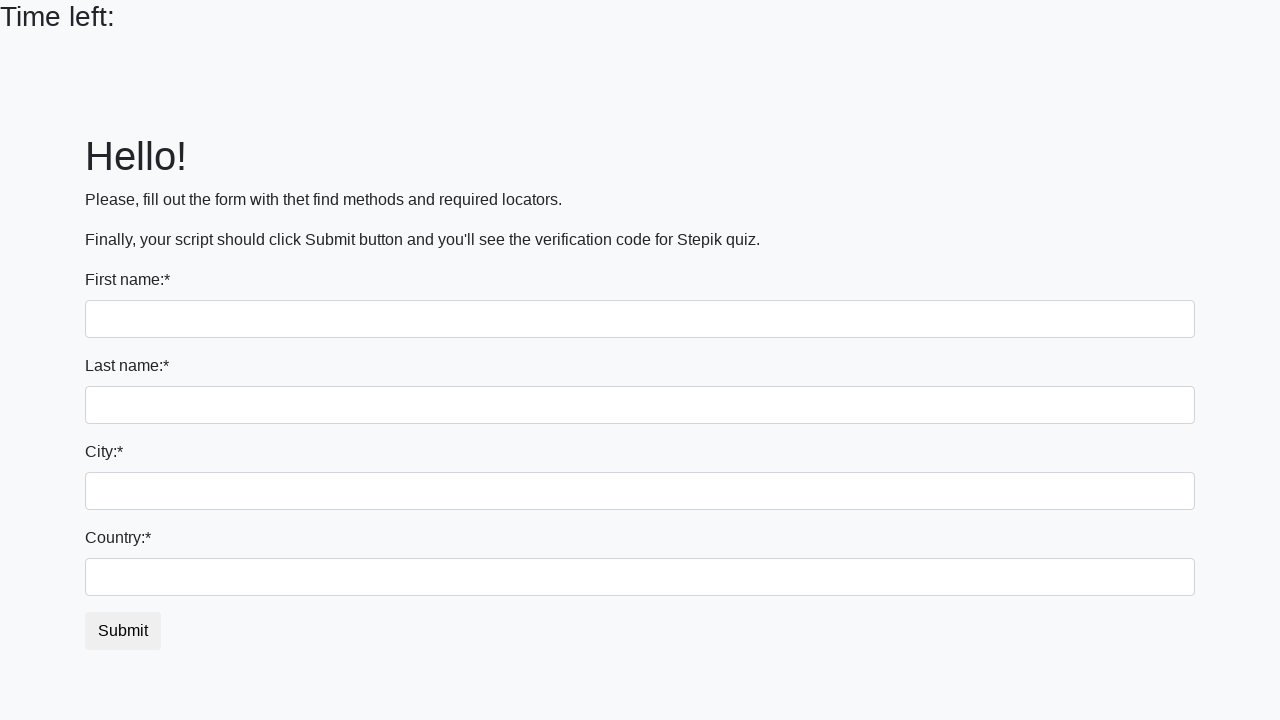

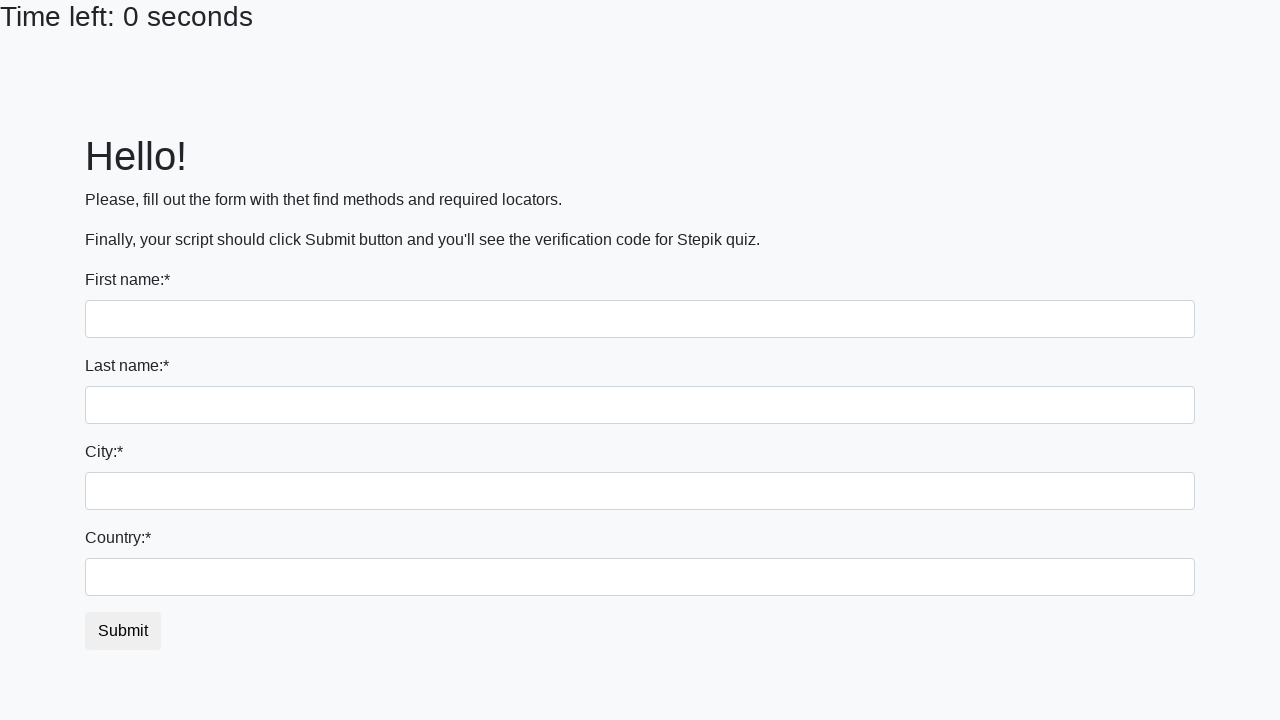